Navigates to NSE India's option chain page and verifies that the options chain table loads with data rows

Starting URL: https://www.nseindia.com/option-chain

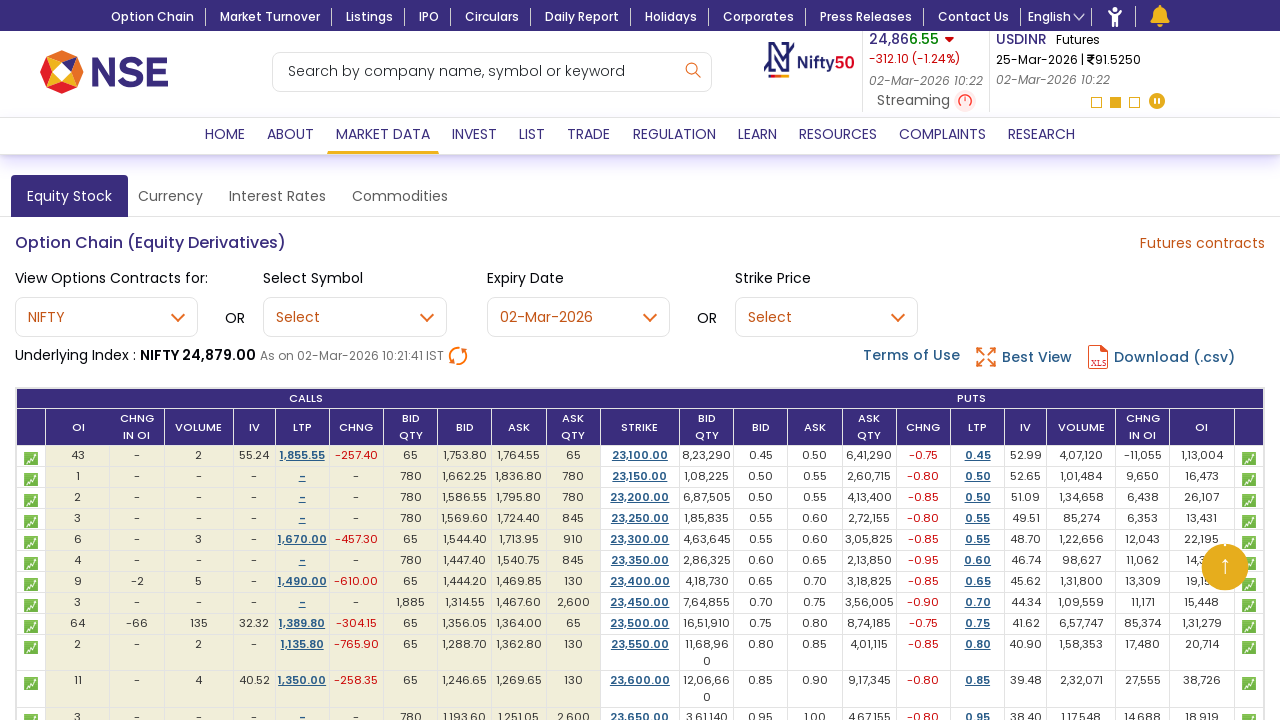

Navigated to NSE India option chain page
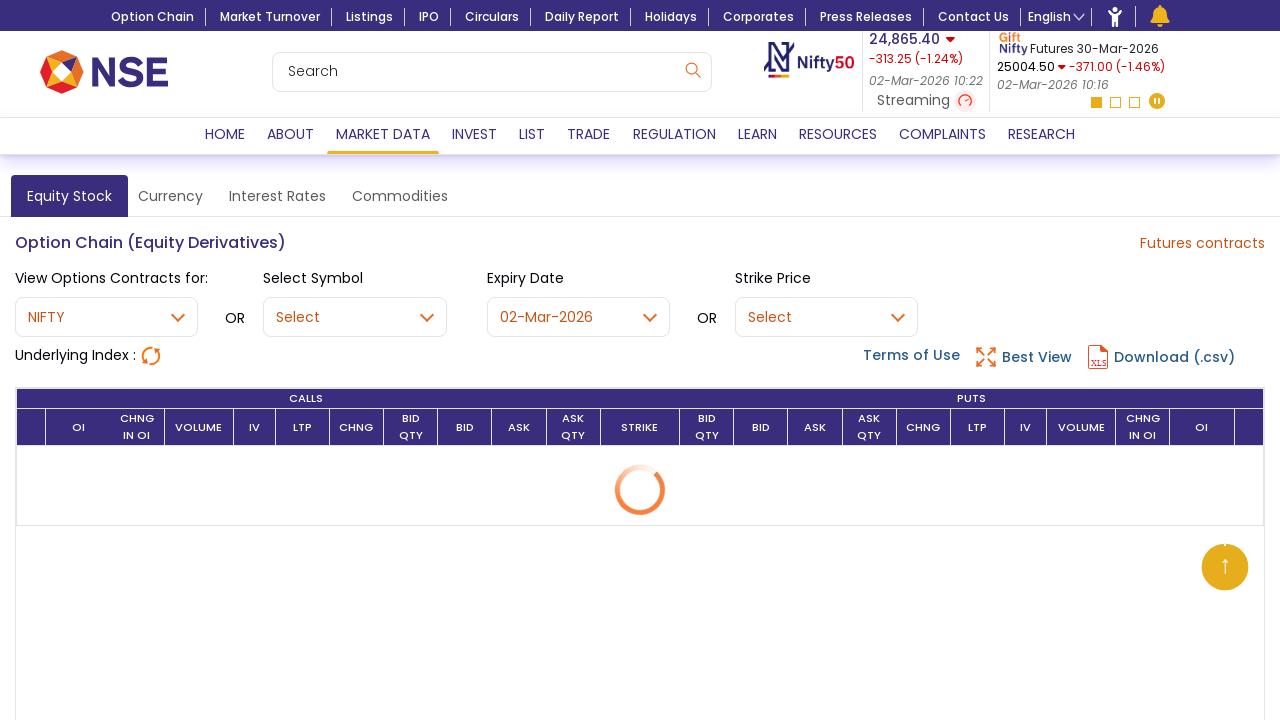

Option chain table element loaded
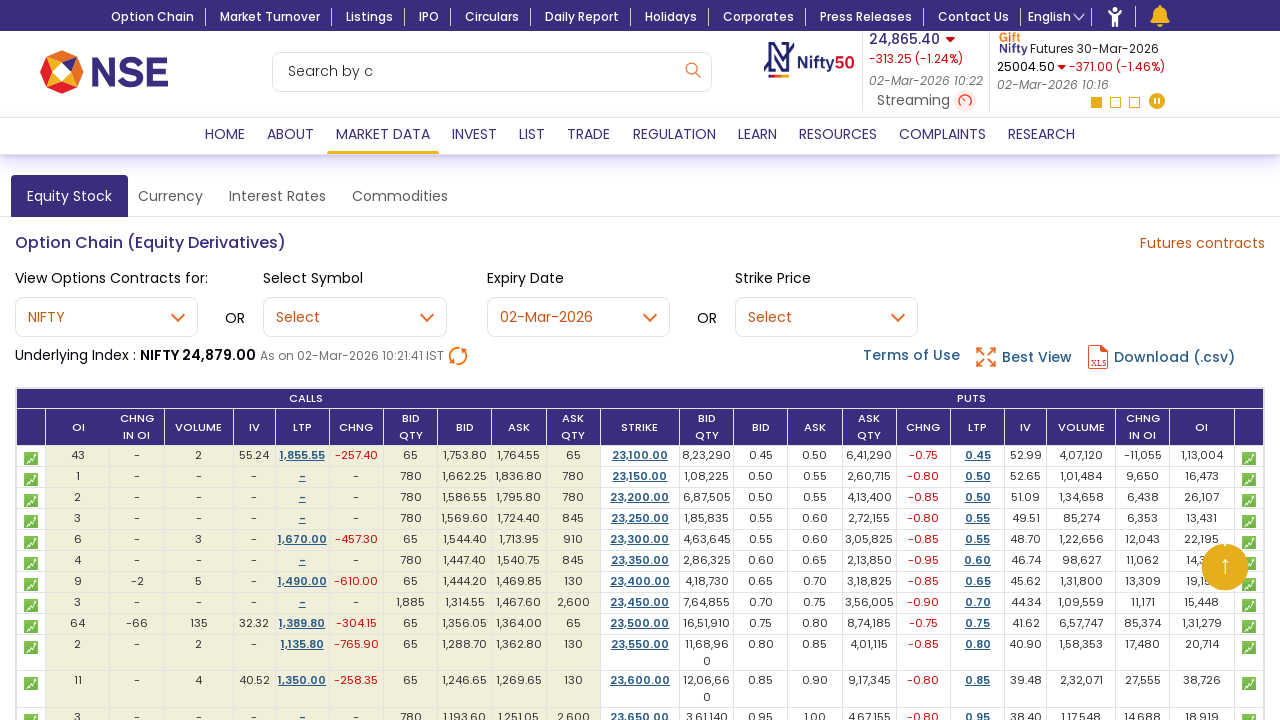

Table header rows are present
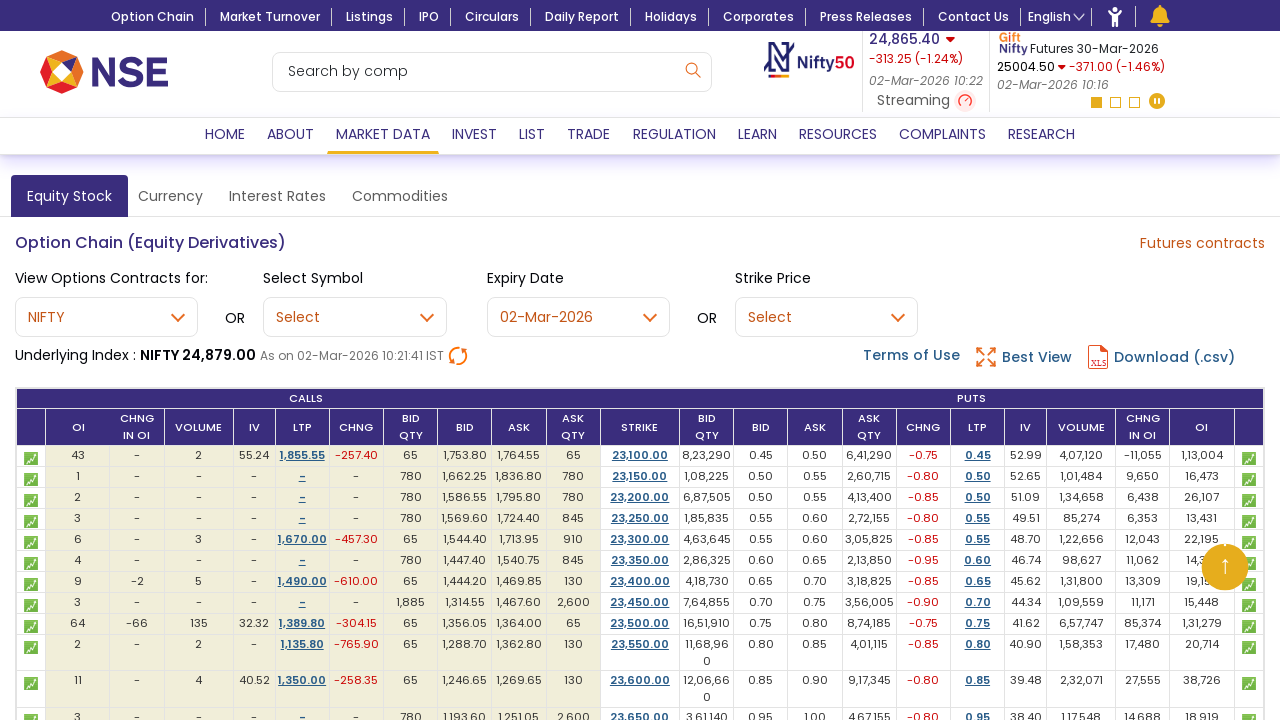

Table body rows loaded with data
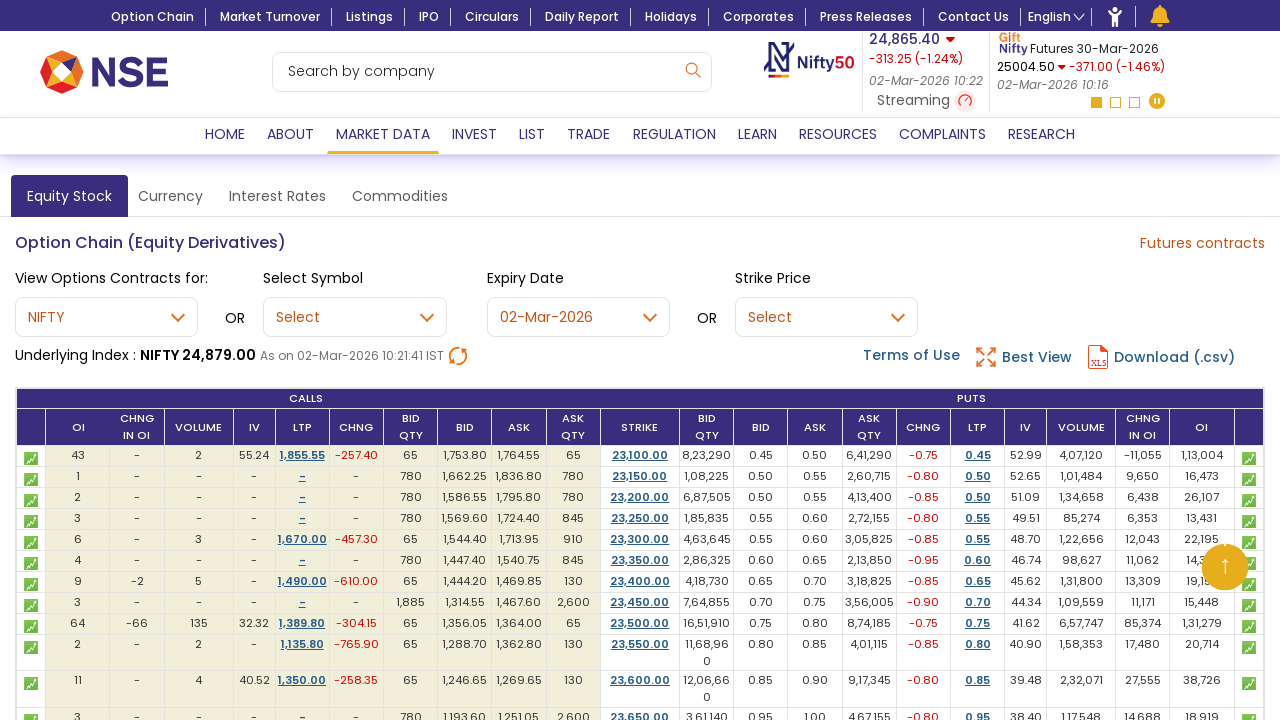

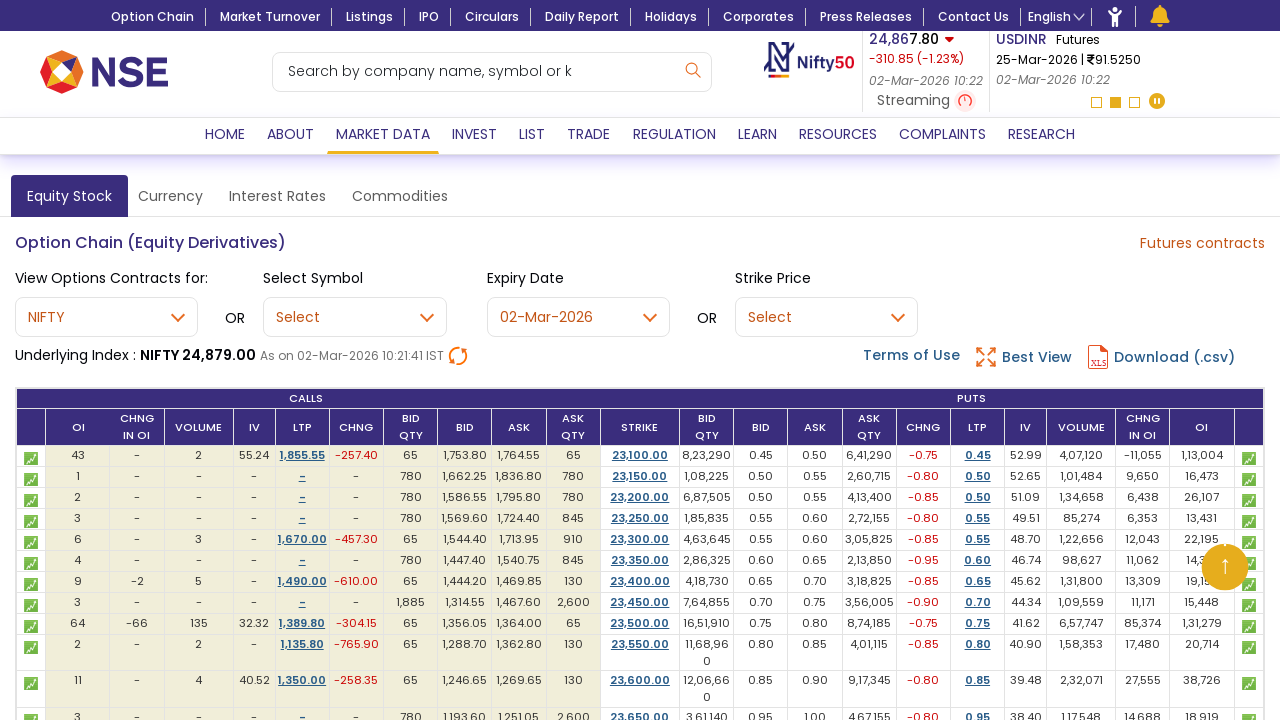